Navigates to a smartphone category page on mobiledokan.co and verifies that the product listing loads with visible product items.

Starting URL: https://www.mobiledokan.co/category/mobiles/smartphones/

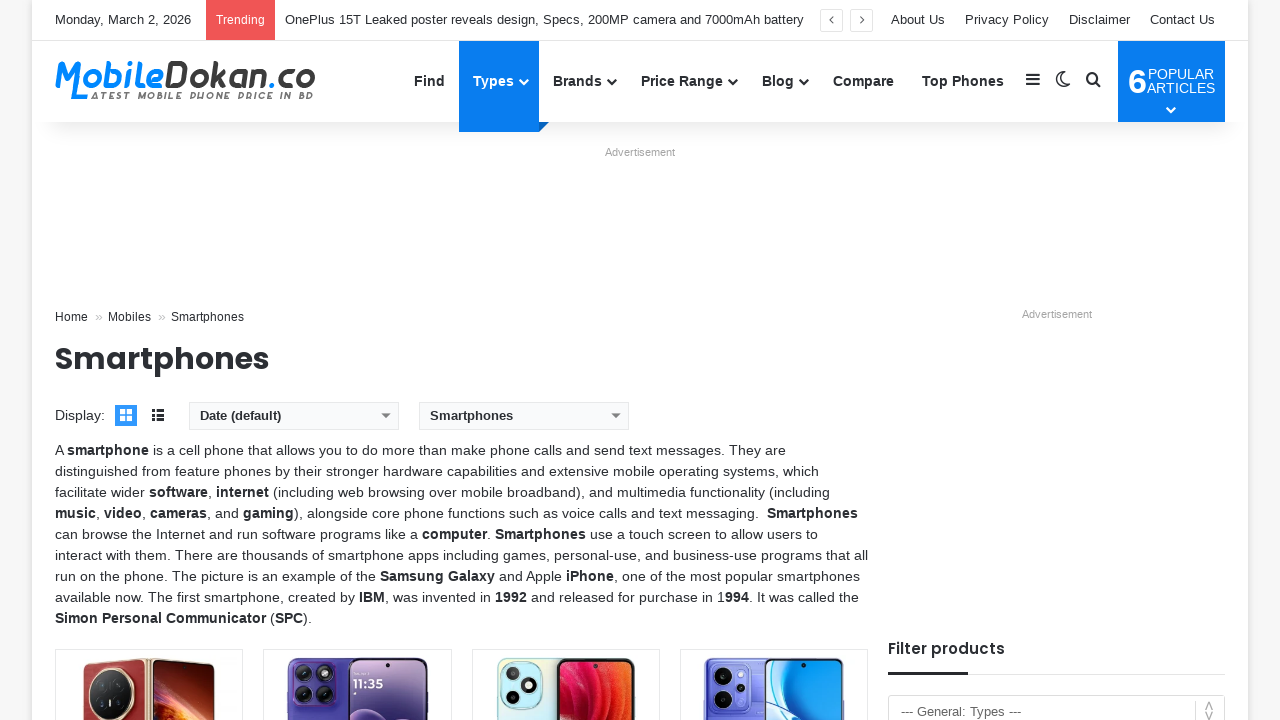

Product listing container loaded on smartphone category page
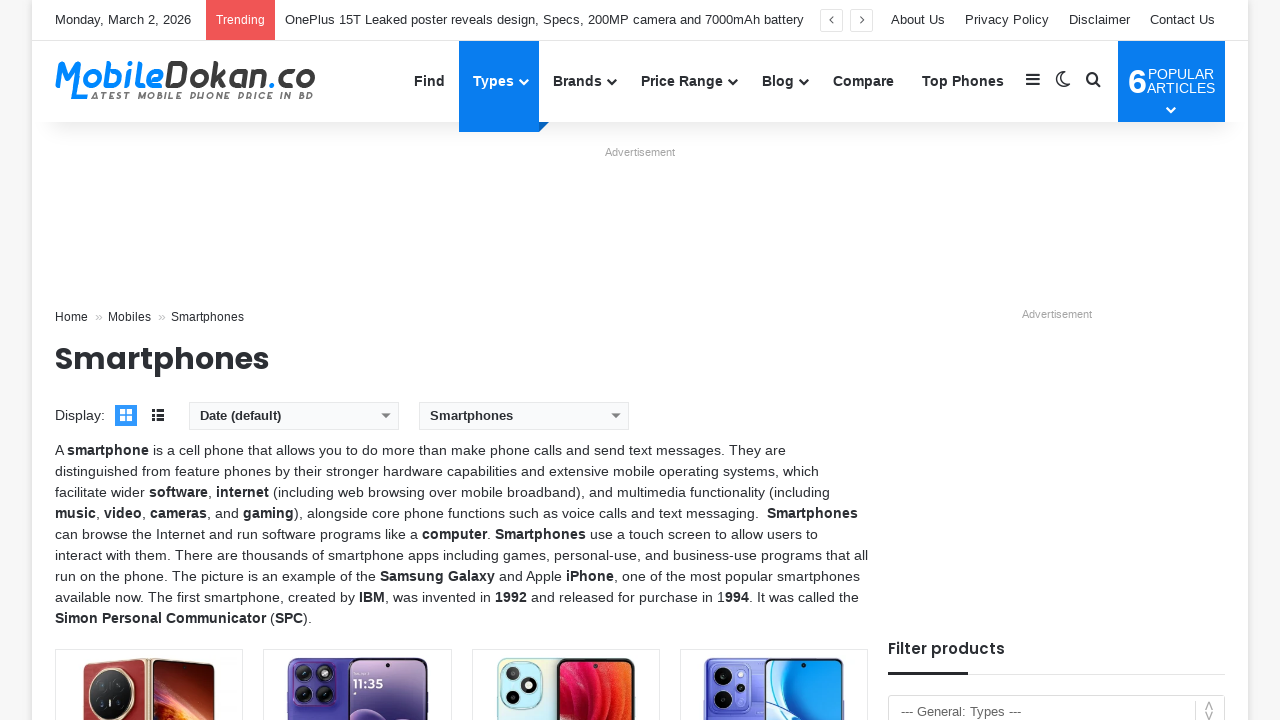

Located product items in the listing
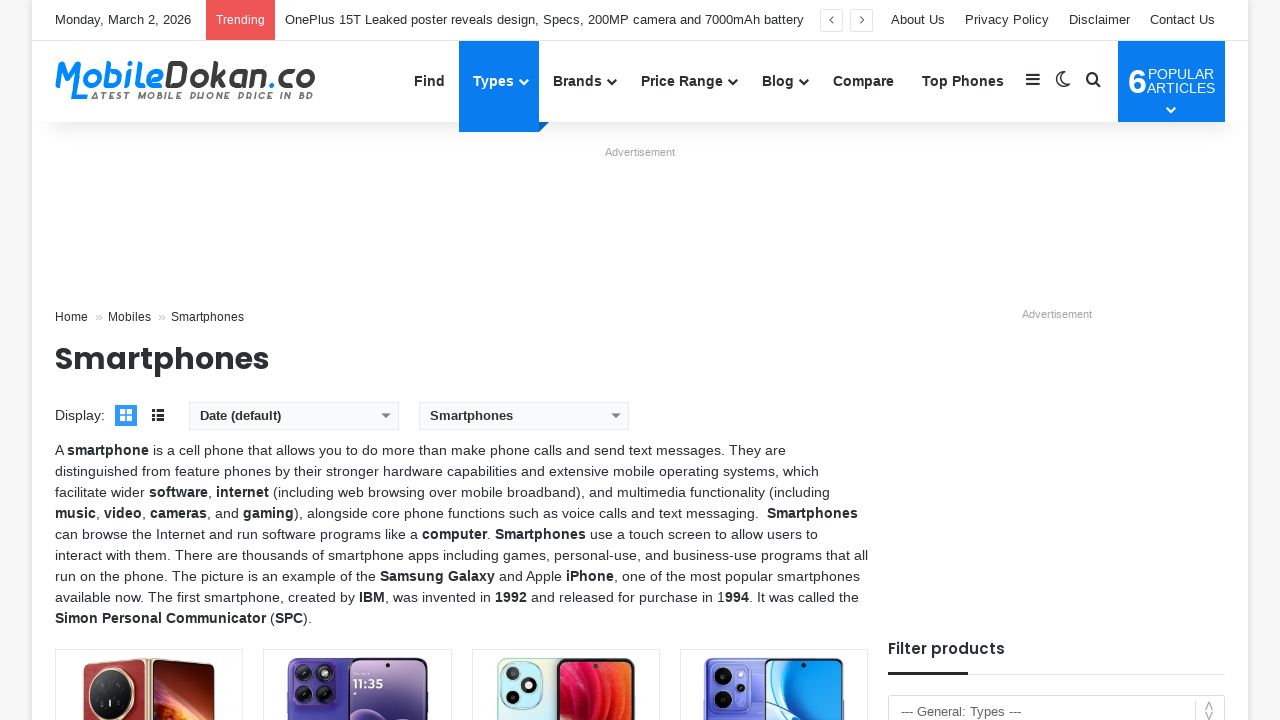

First product item is visible in the listing
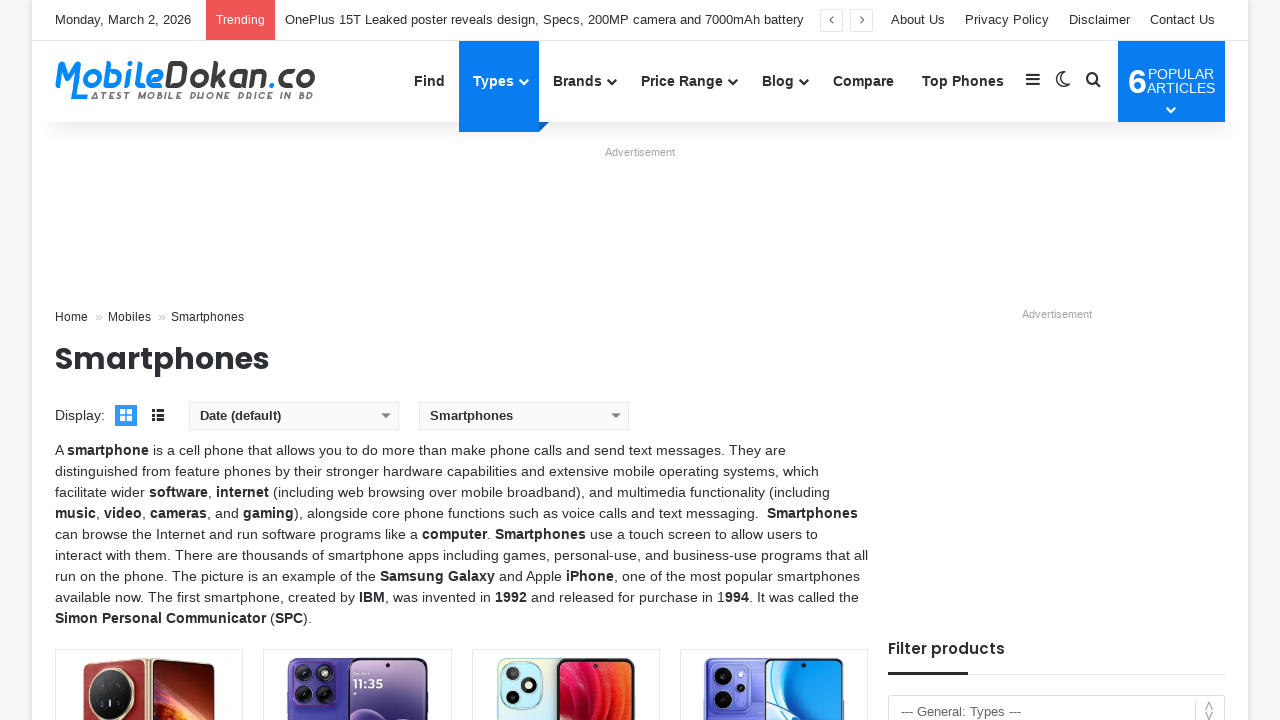

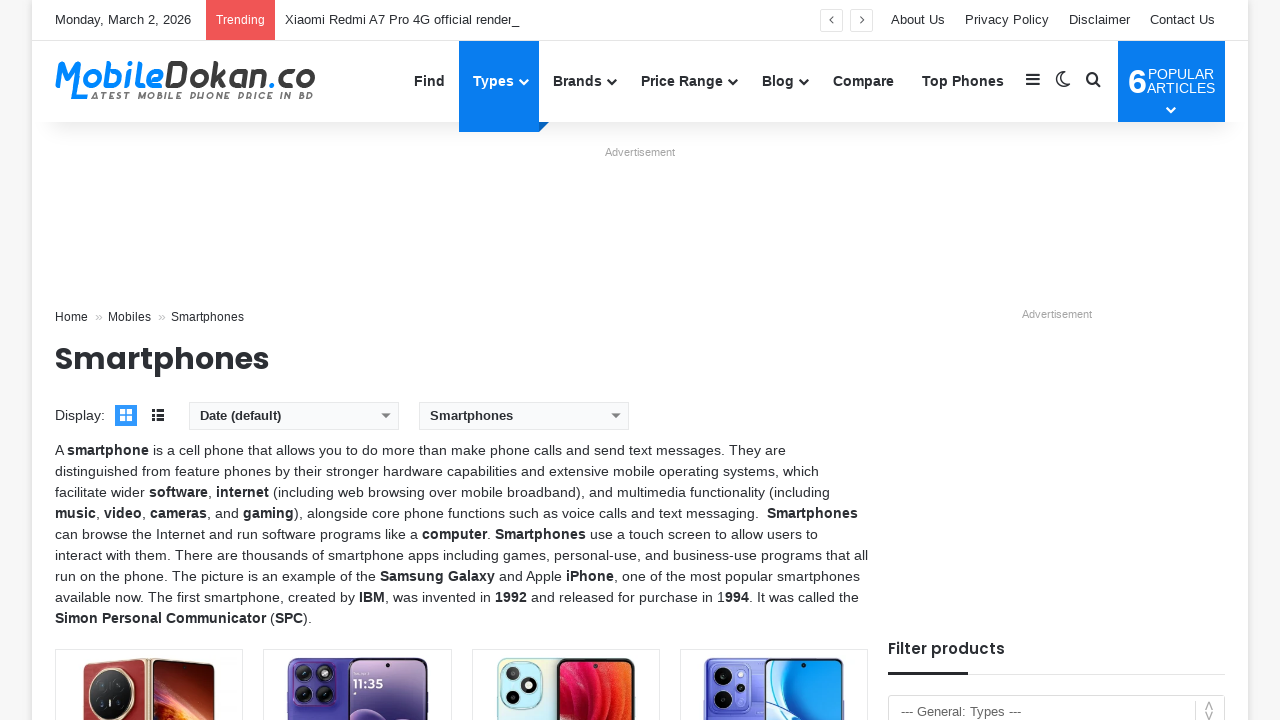